Tests product comparison functionality by searching for two iPod products, adding them to compare, and verifying their details (name, price, model, brand, weight) are correctly displayed on the comparison screen.

Starting URL: https://ecommerce-playground.lambdatest.io/

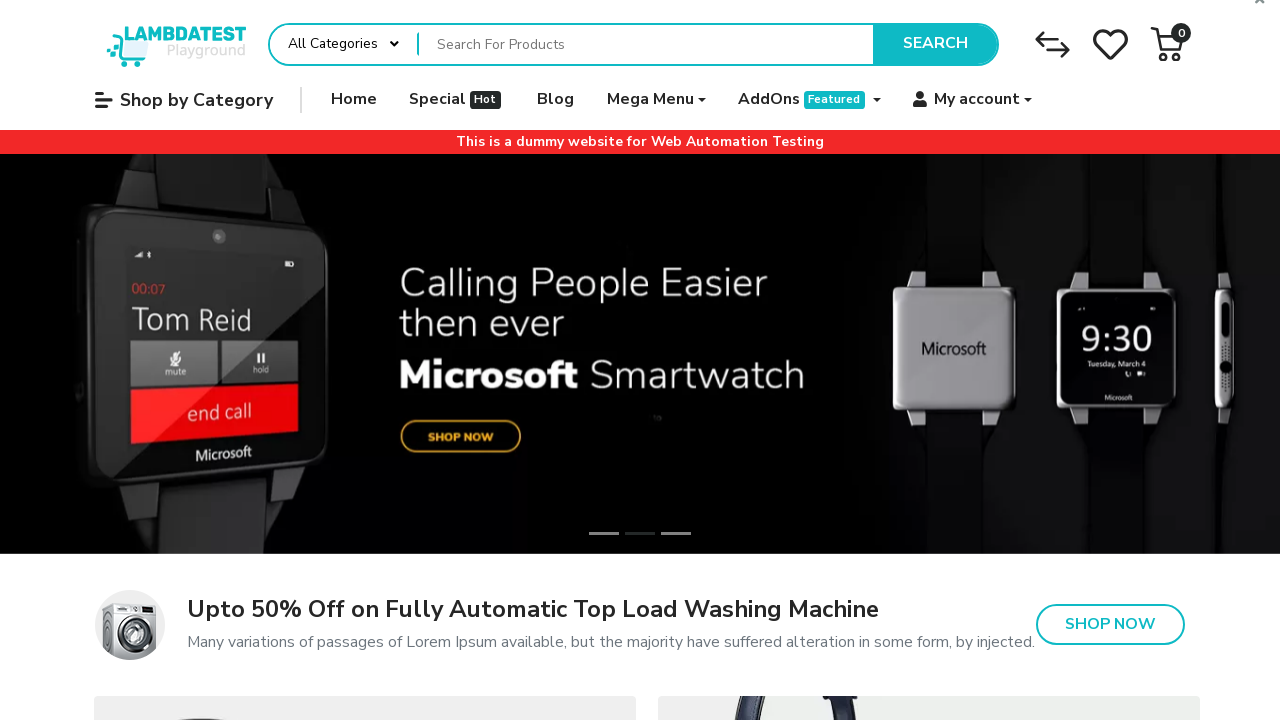

Filled search field with 'ip' to search for iPod products on input[name='search']
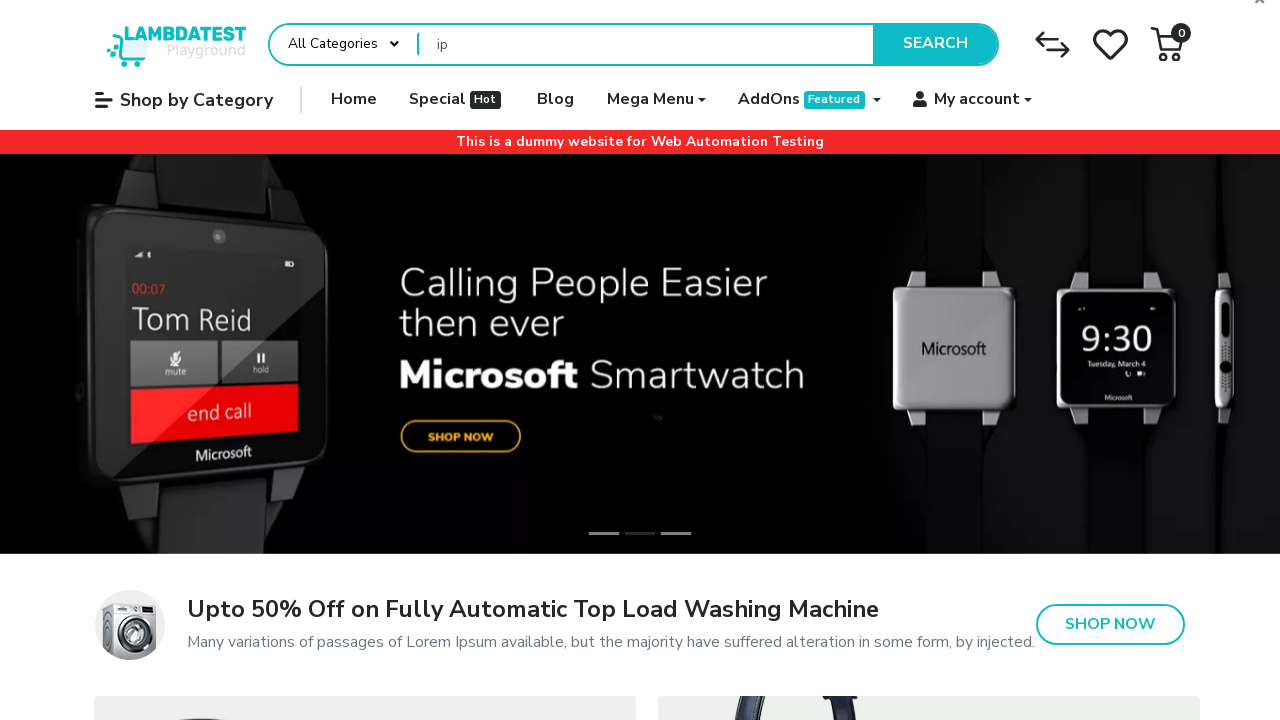

Waited 1 second for autocomplete suggestions to appear
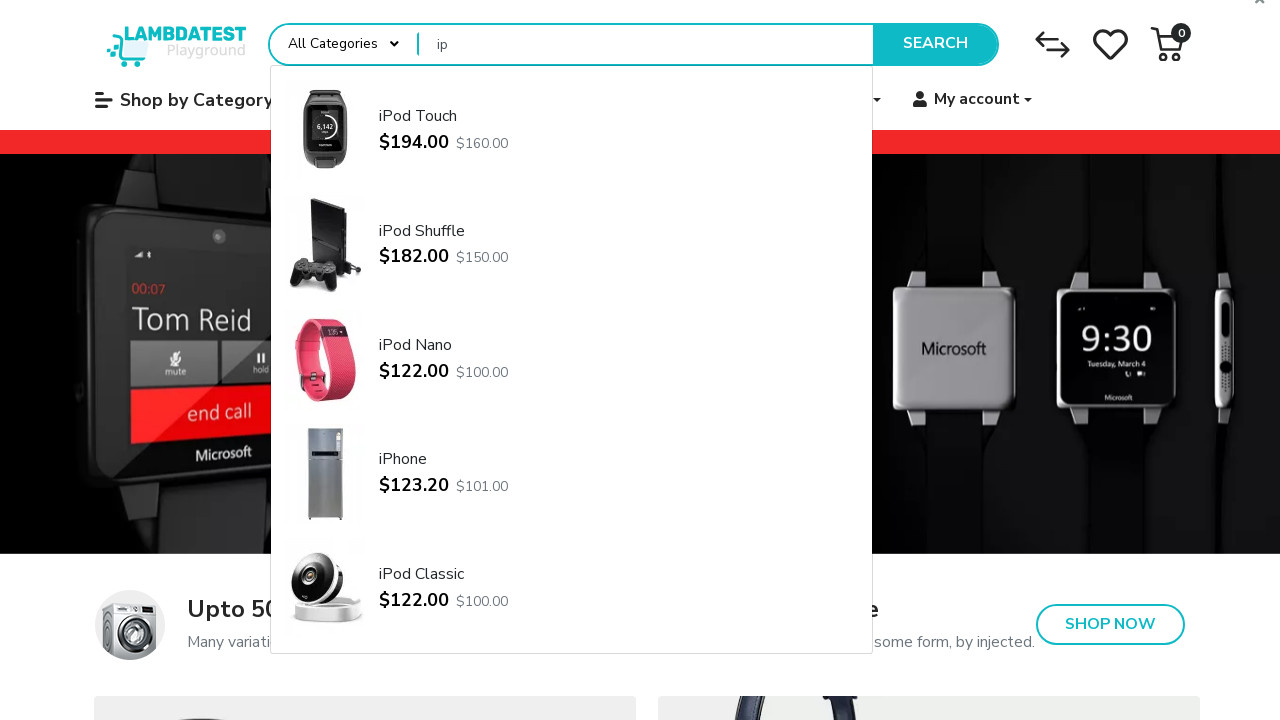

Clicked on iPod Touch product from autocomplete suggestions at (445, 117) on xpath=//ul[contains(@class, 'dropdown-menu autocomplete')]/li/div/h4/a[contains(
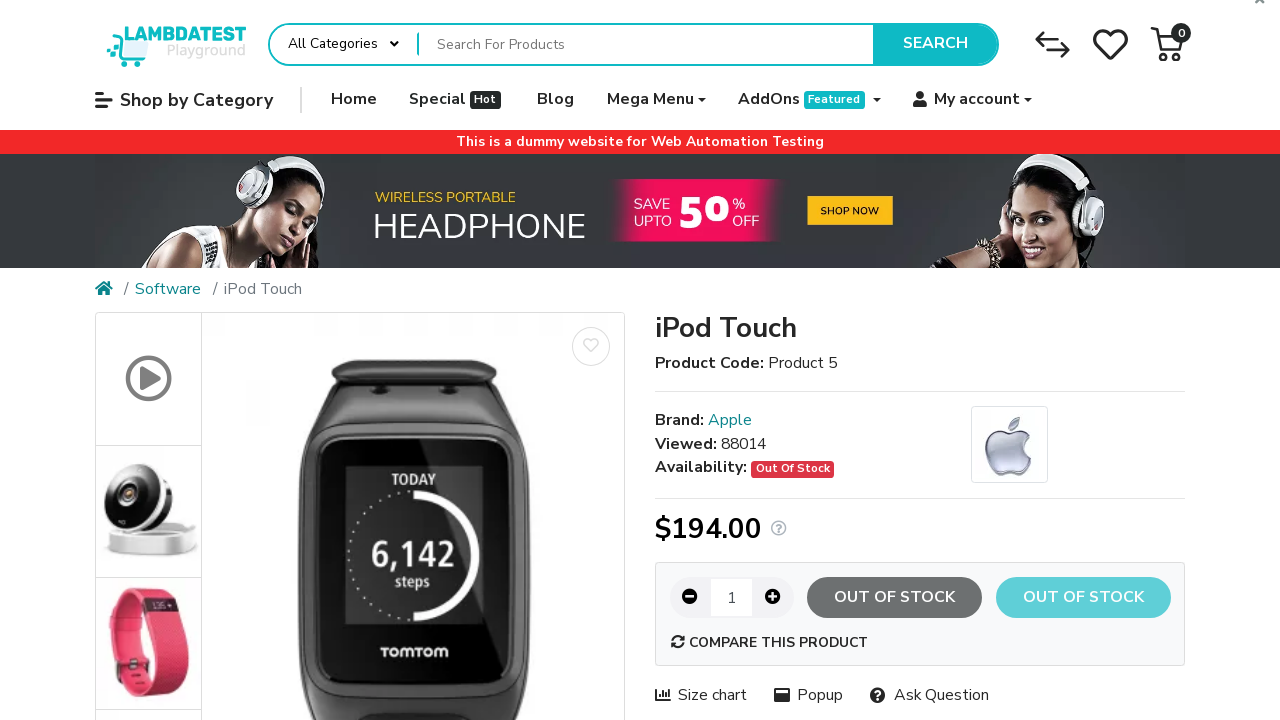

Clicked Compare button for iPod Touch product at (769, 643) on xpath=//button[@title='Compare this Product'] >> nth=-1
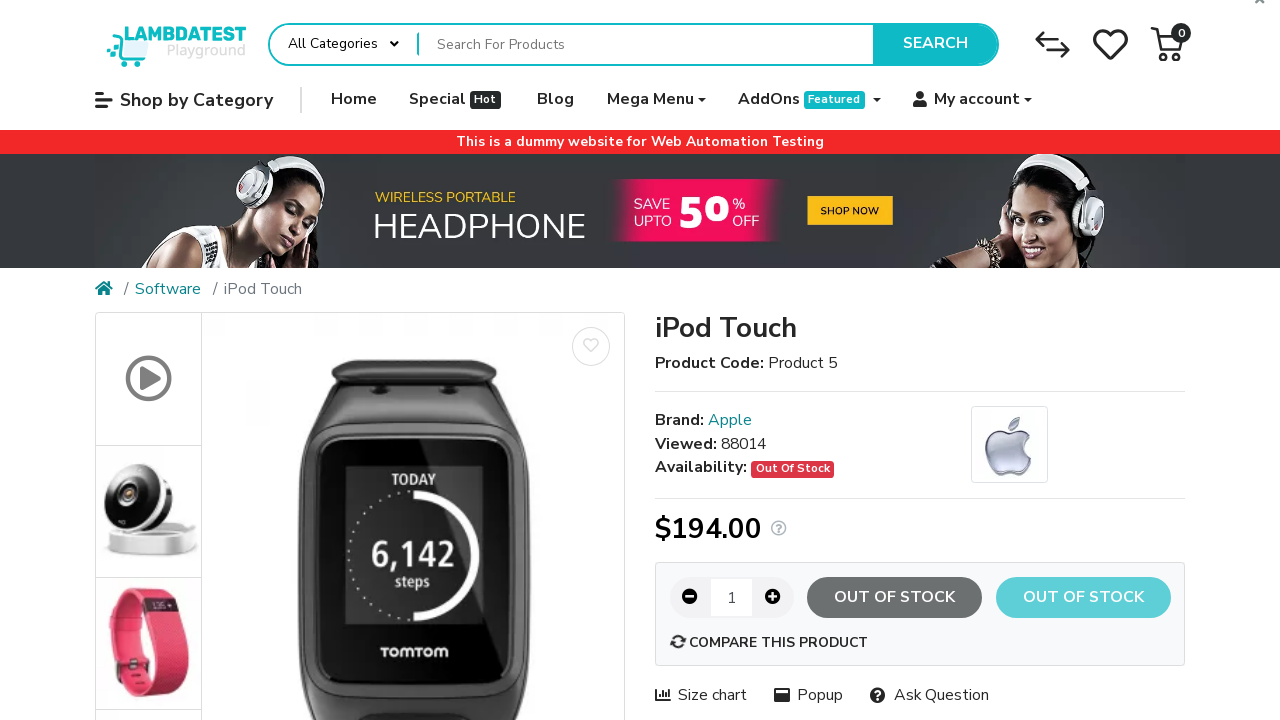

Filled search field with 'ip' again to search for second product on input[name='search']
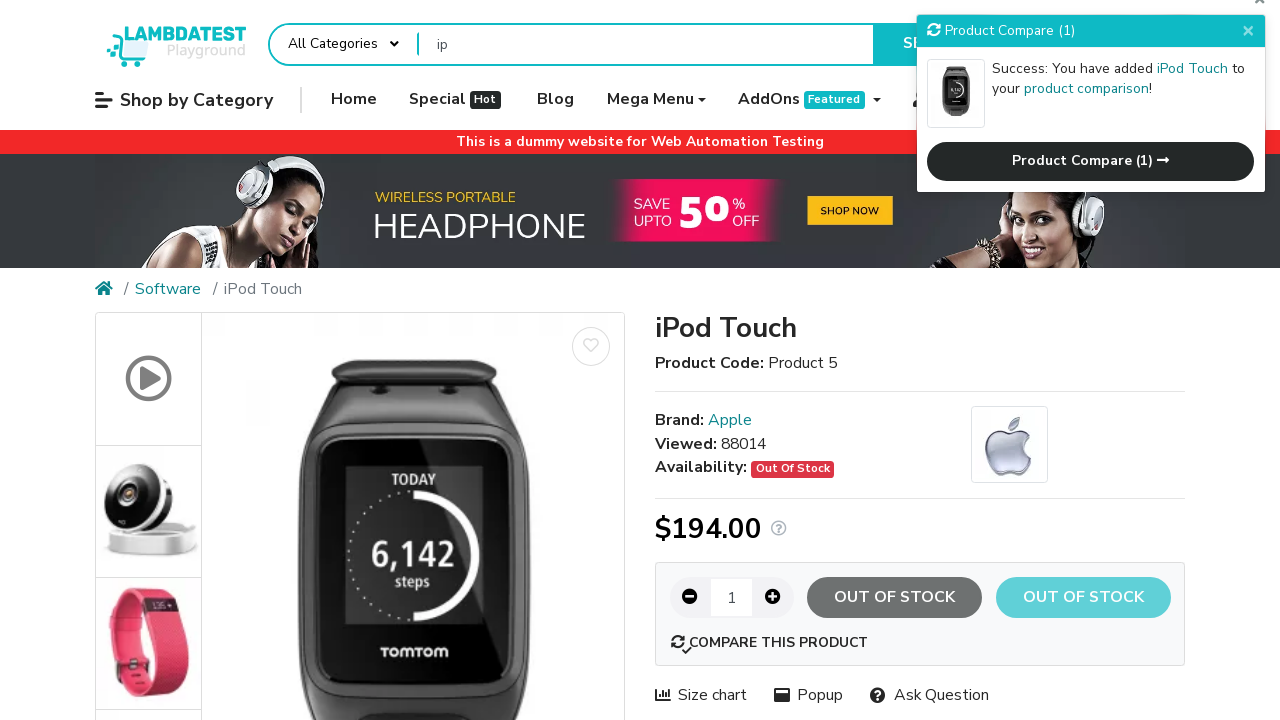

Waited 1 second for autocomplete suggestions to appear for second search
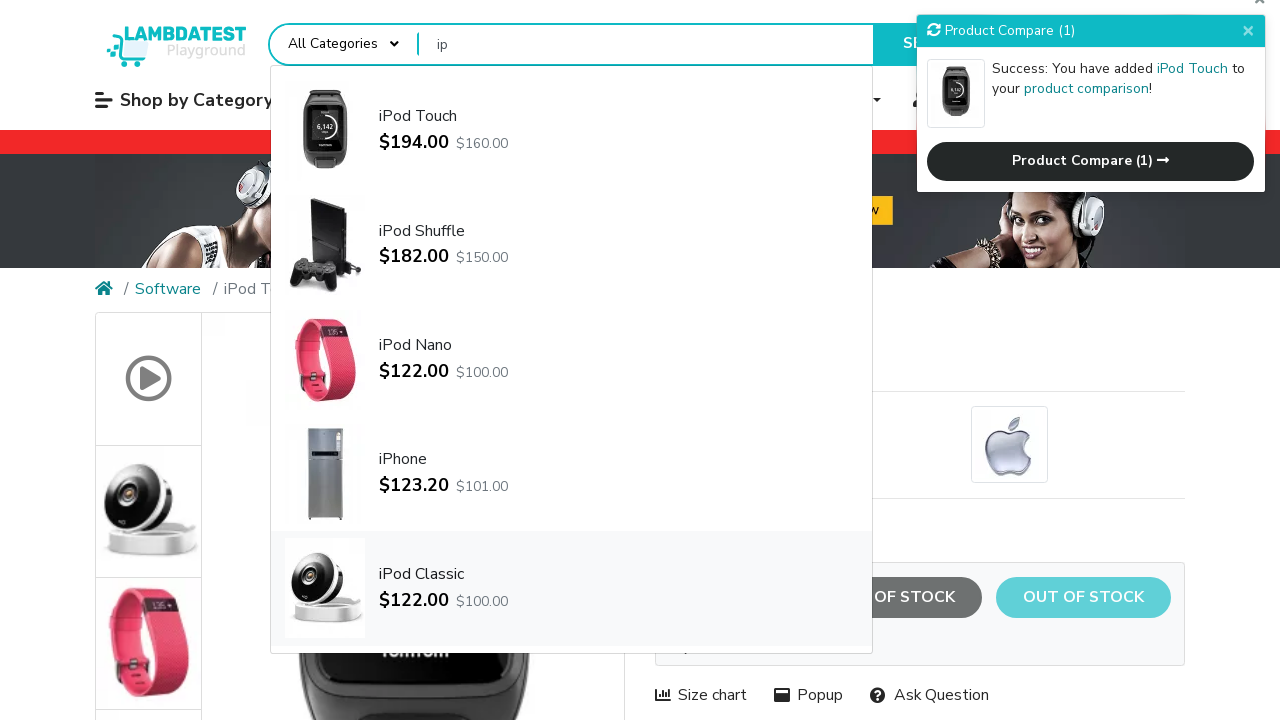

Clicked on iPod Shuffle product from autocomplete suggestions at (445, 231) on xpath=//ul[contains(@class, 'dropdown-menu autocomplete')]/li/div/h4/a[contains(
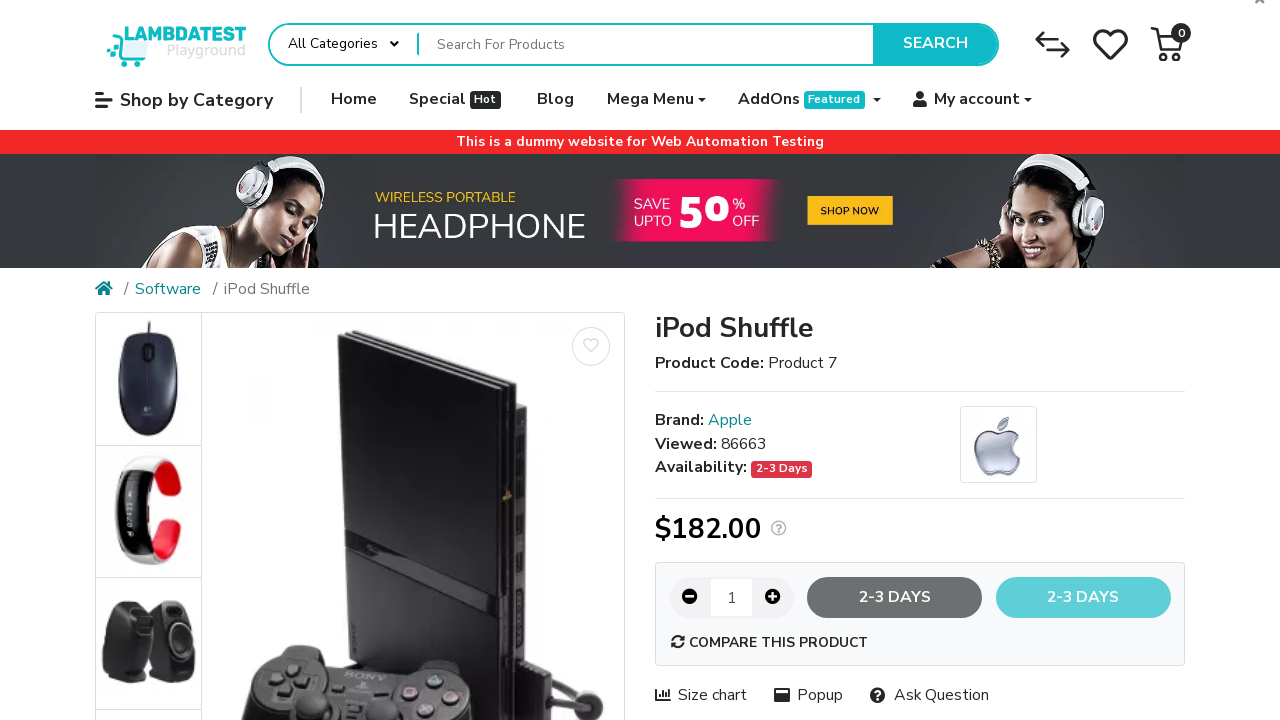

Clicked Compare button for iPod Shuffle product at (769, 643) on xpath=//button[@title='Compare this Product'] >> nth=-1
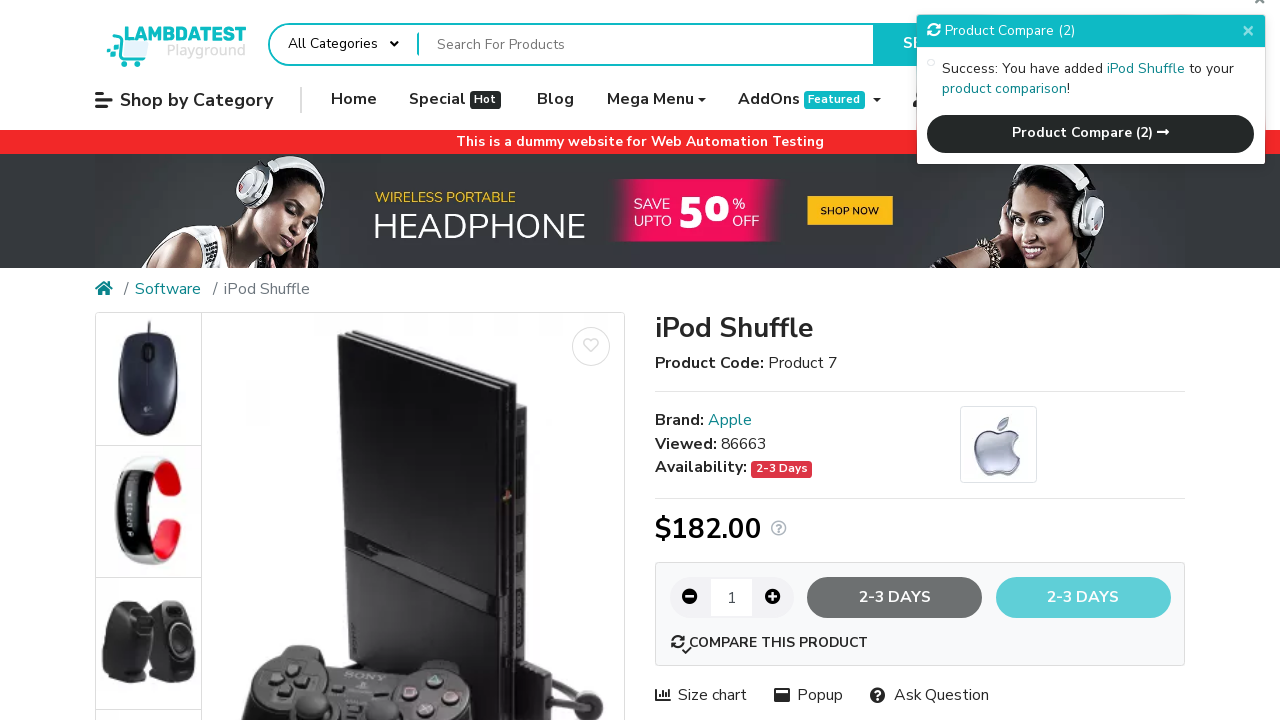

Clicked Compare link to navigate to comparison screen at (1053, 18) on xpath=//a[@aria-label='Compare']
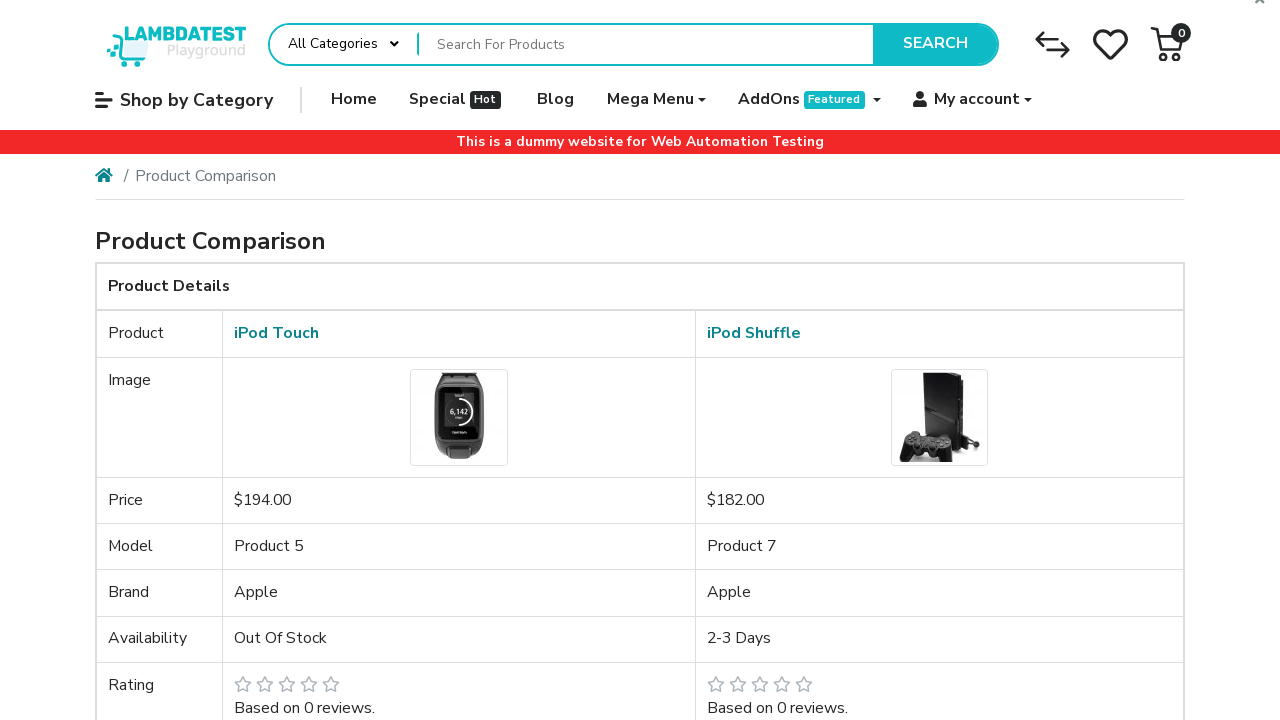

Waited 1 second for comparison table to load
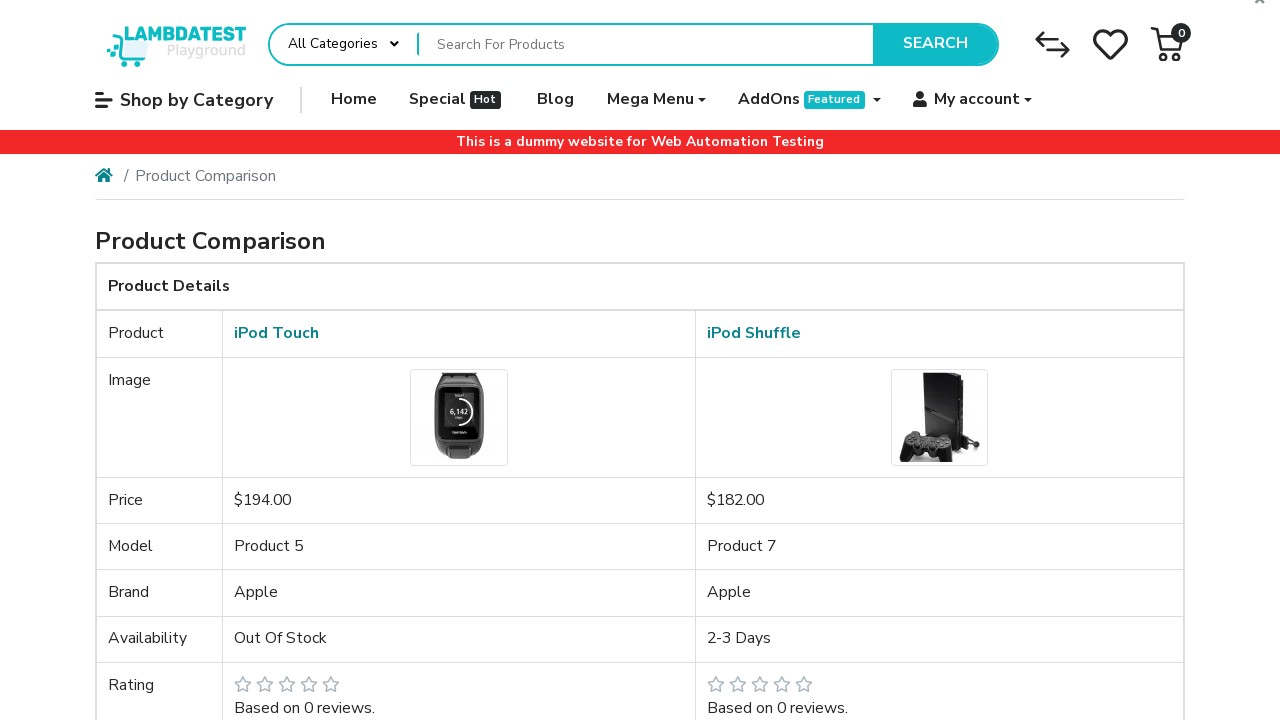

Comparison table loaded with product details visible
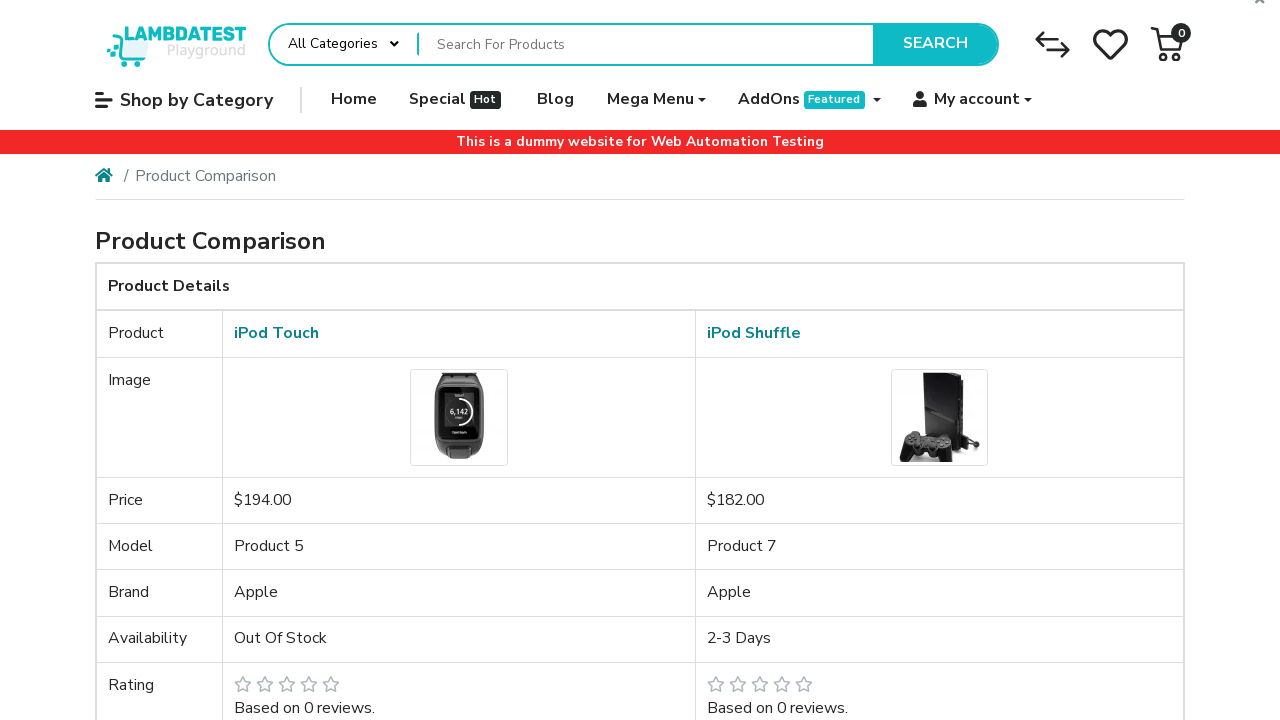

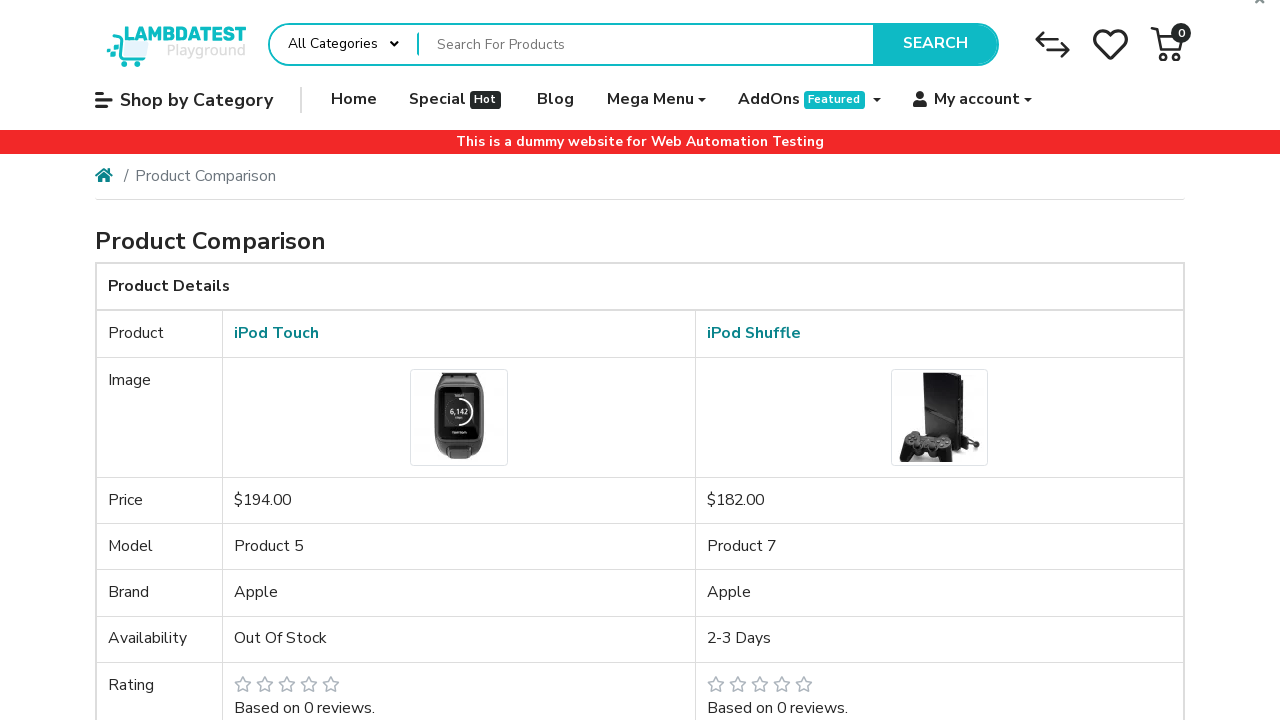